Tests mouse hover functionality by hovering over a menu item and clicking on a submenu option

Starting URL: https://www.globalsqa.com/demo-site/

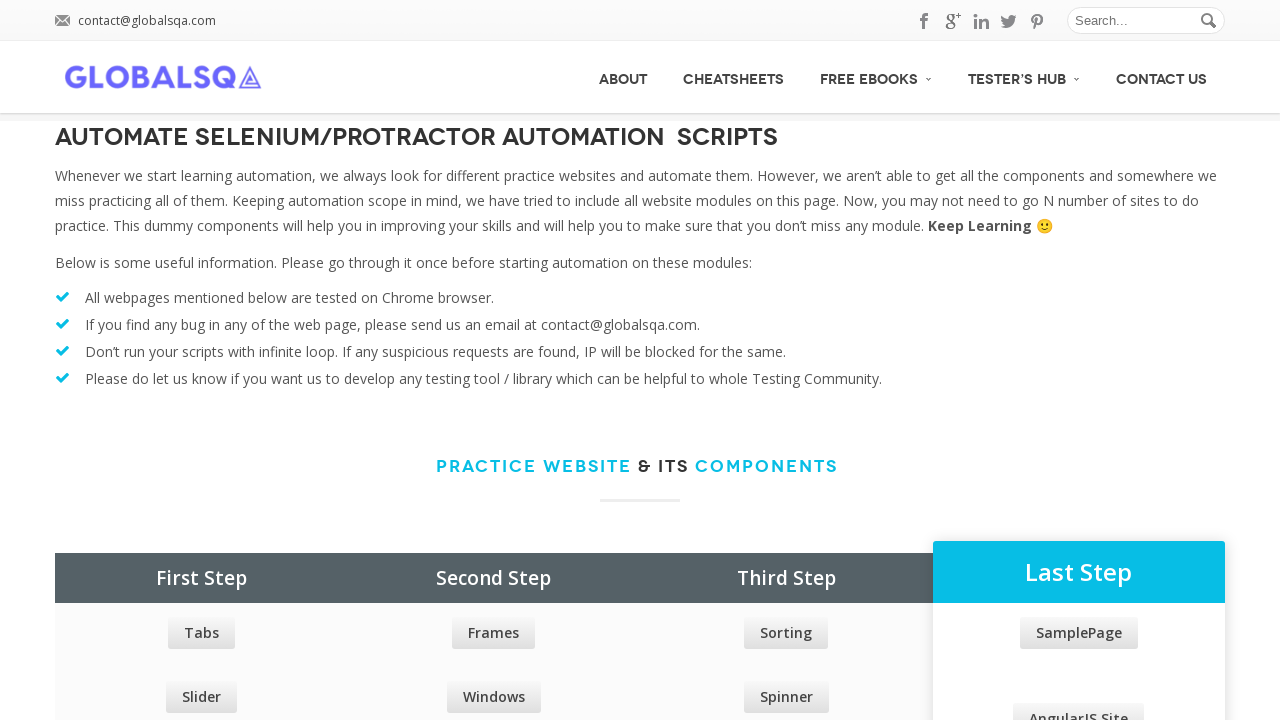

Hovered over the Free Ebooks menu item at (876, 76) on a.no_border:has-text('Free Ebooks')
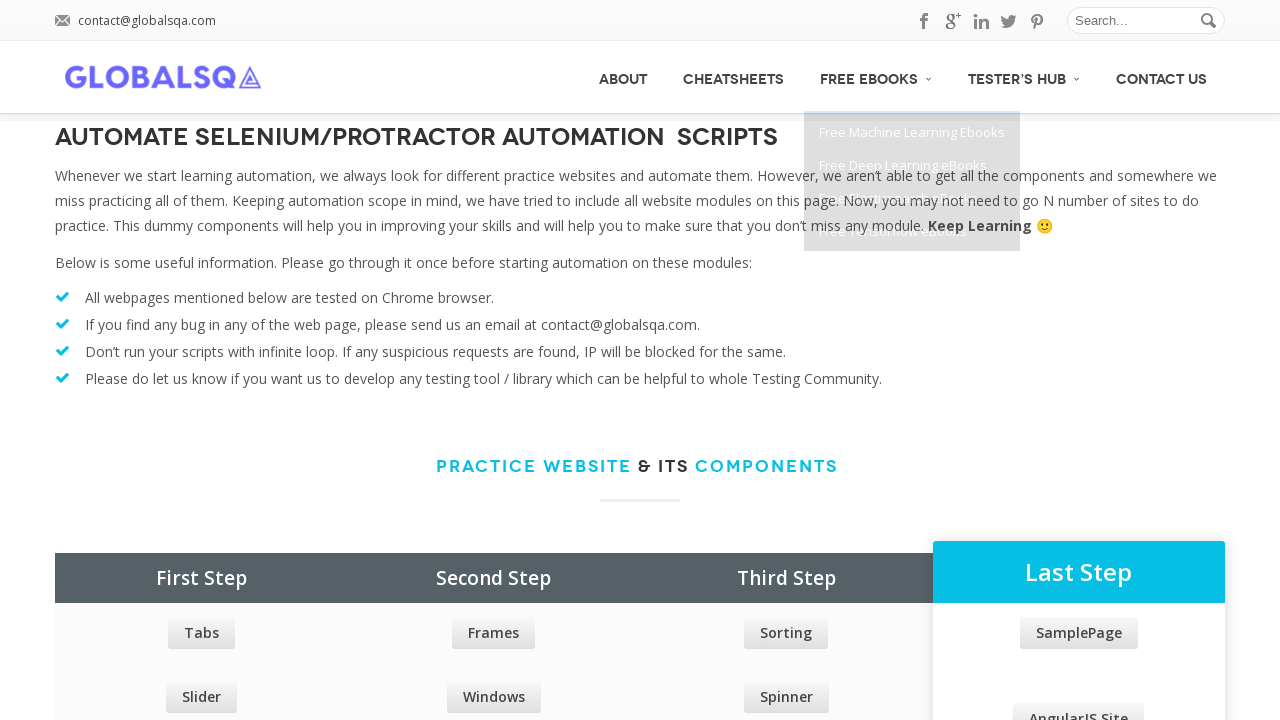

Clicked on submenu item under Free Ebooks at (912, 166) on li#menu-item-7130 a
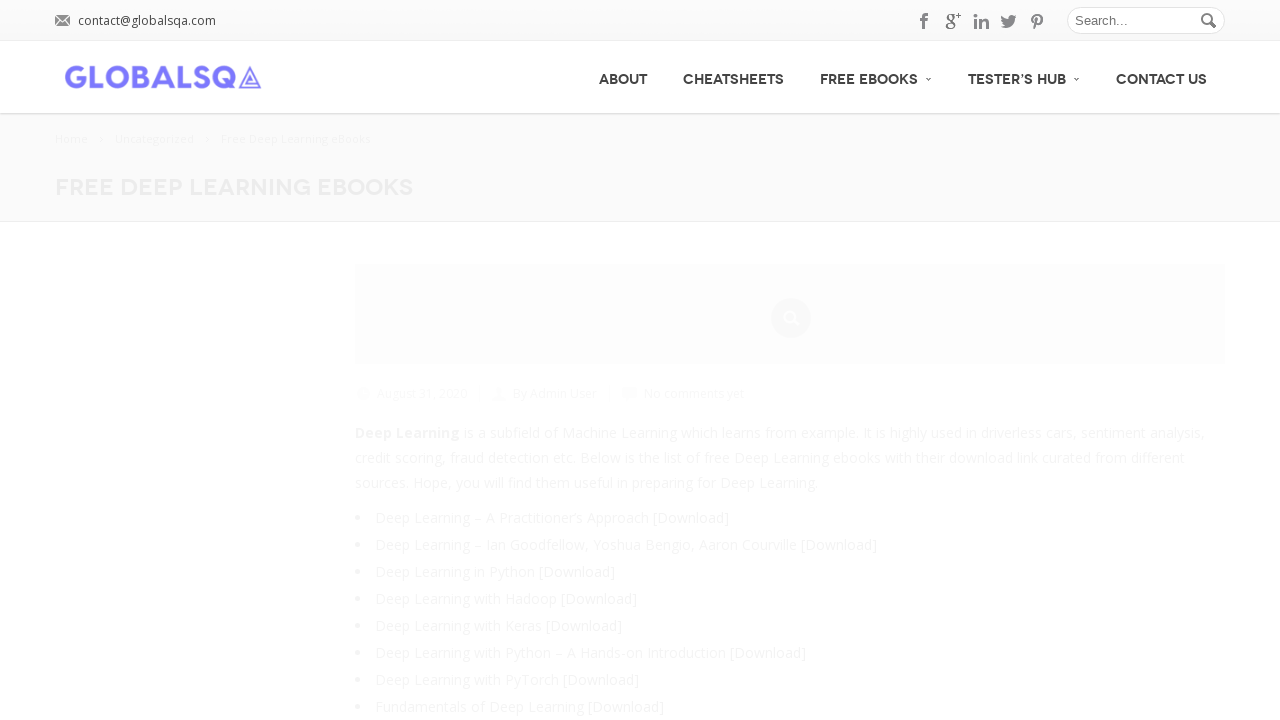

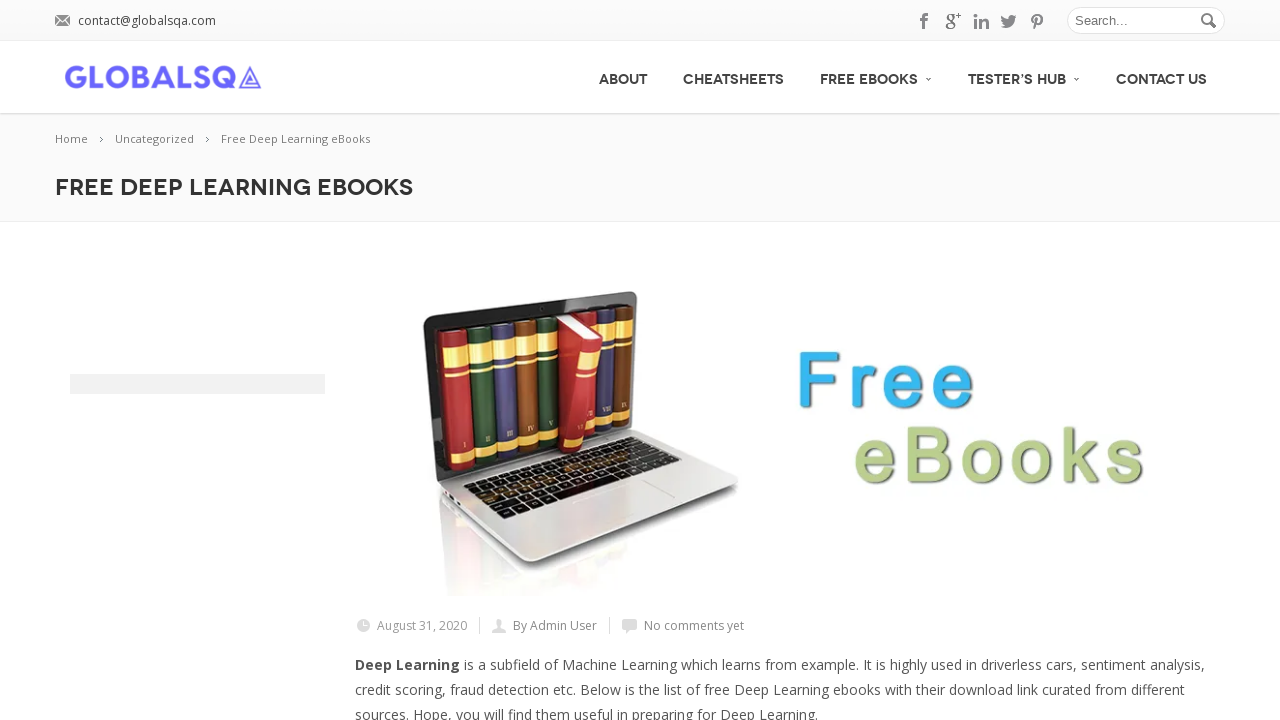